Fills out a basic form with name, address, email, and password fields, then submits it

Starting URL: https://automationfc.github.io/basic-form/index.html

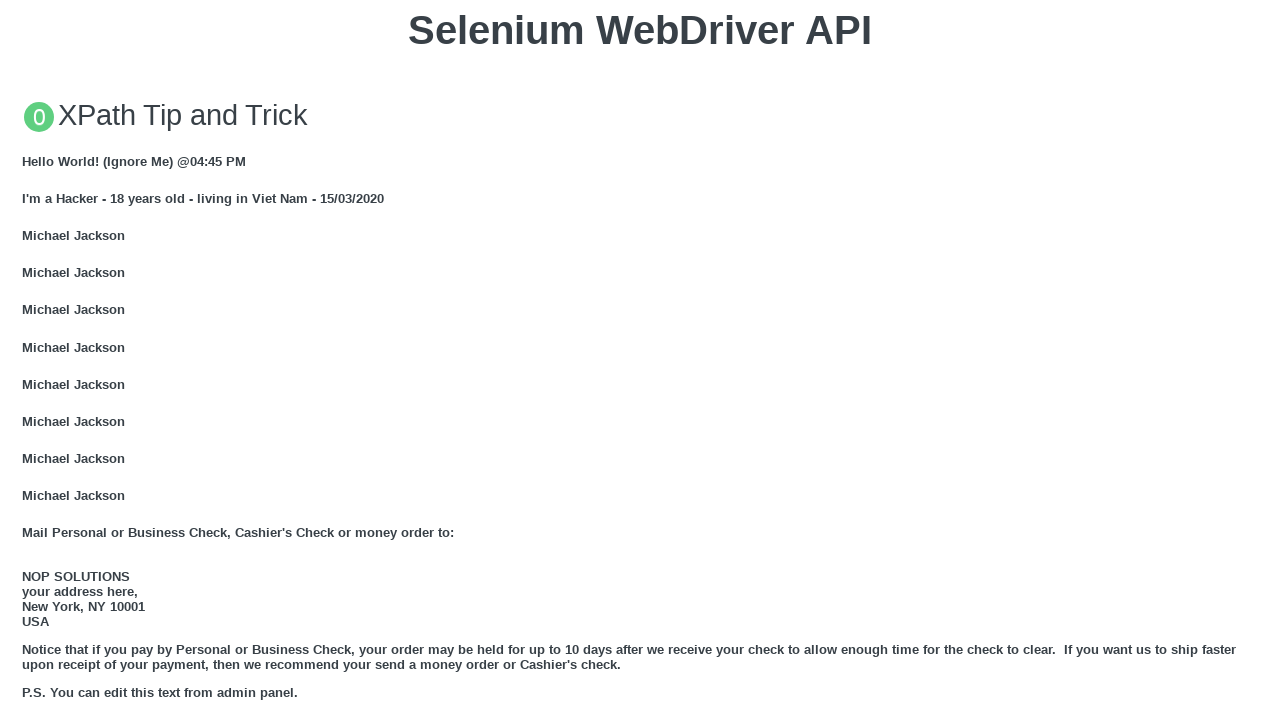

Scrolled login form into view
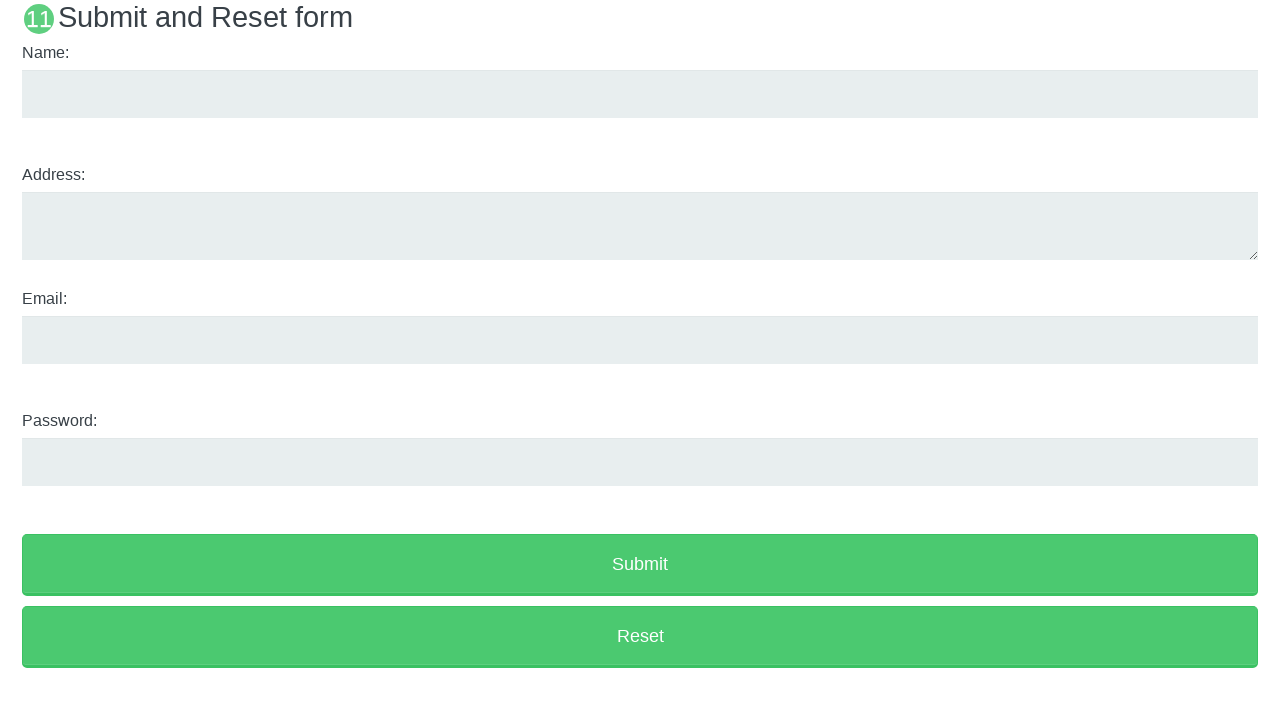

Filled name field with 'TestSubmit' on input#name
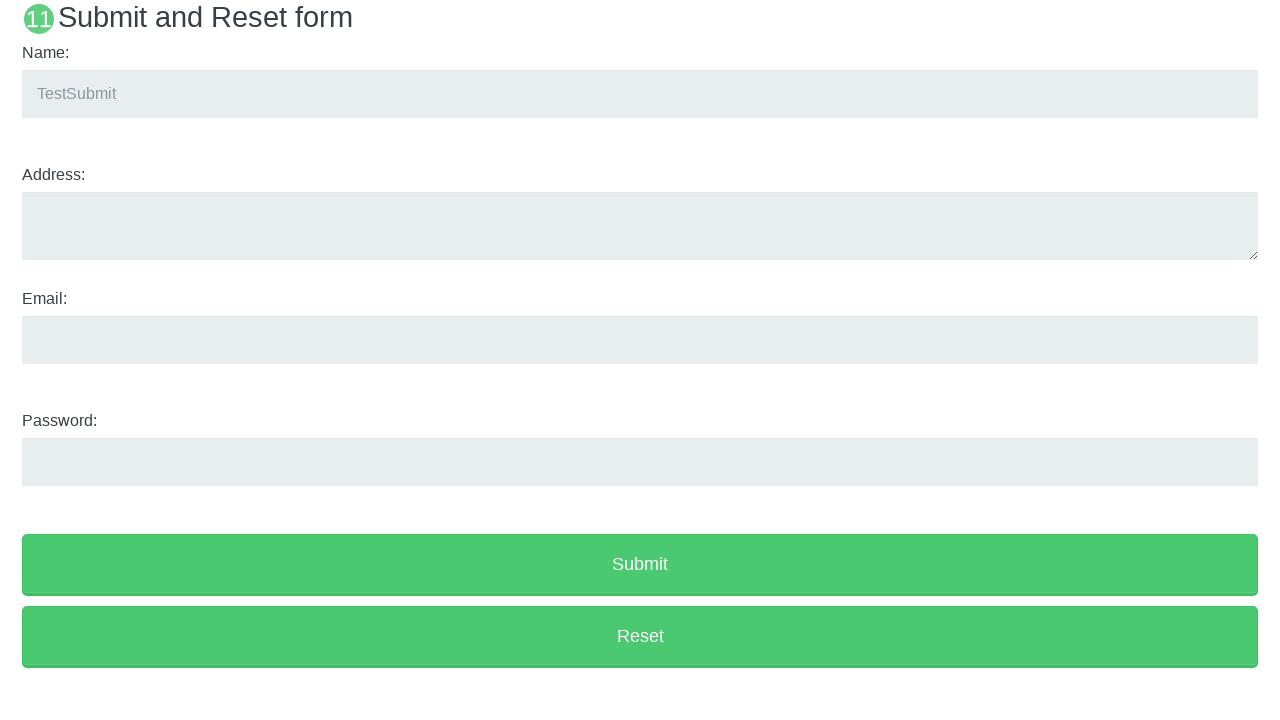

Filled address field with 'address ABC Submit' on textarea#address
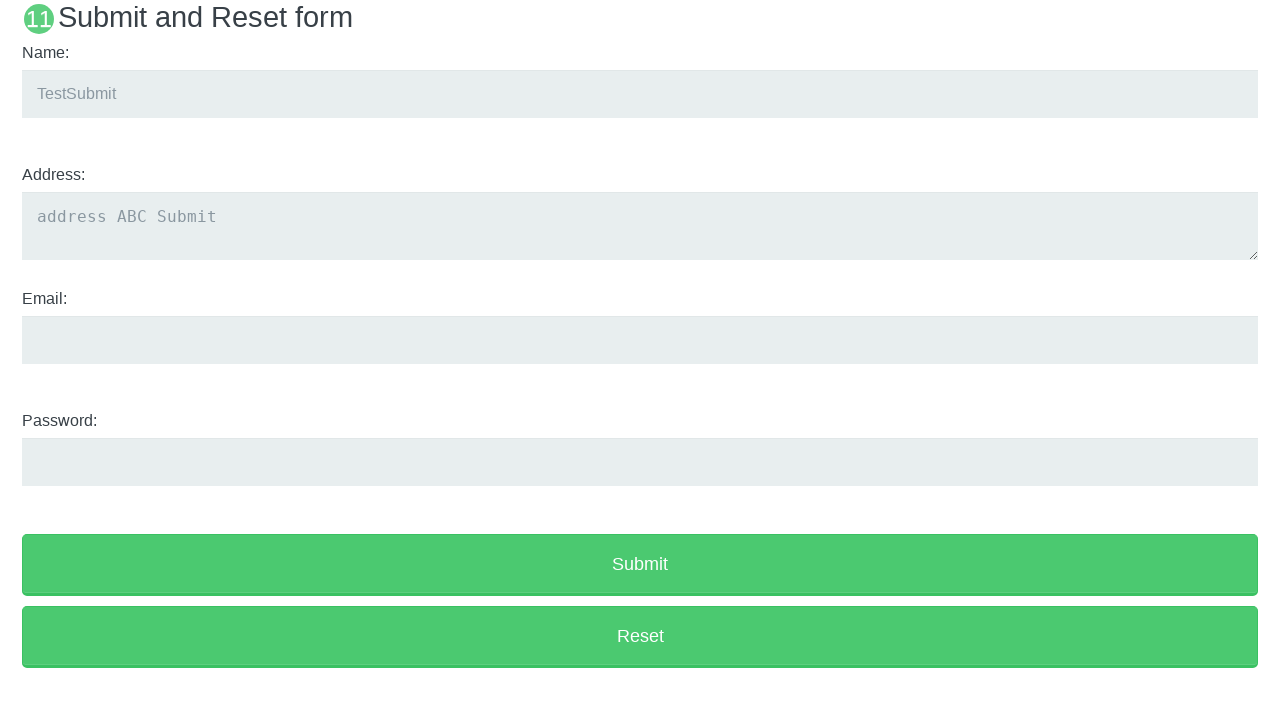

Filled email field with 'testsubmit@gmail.com' on input#email
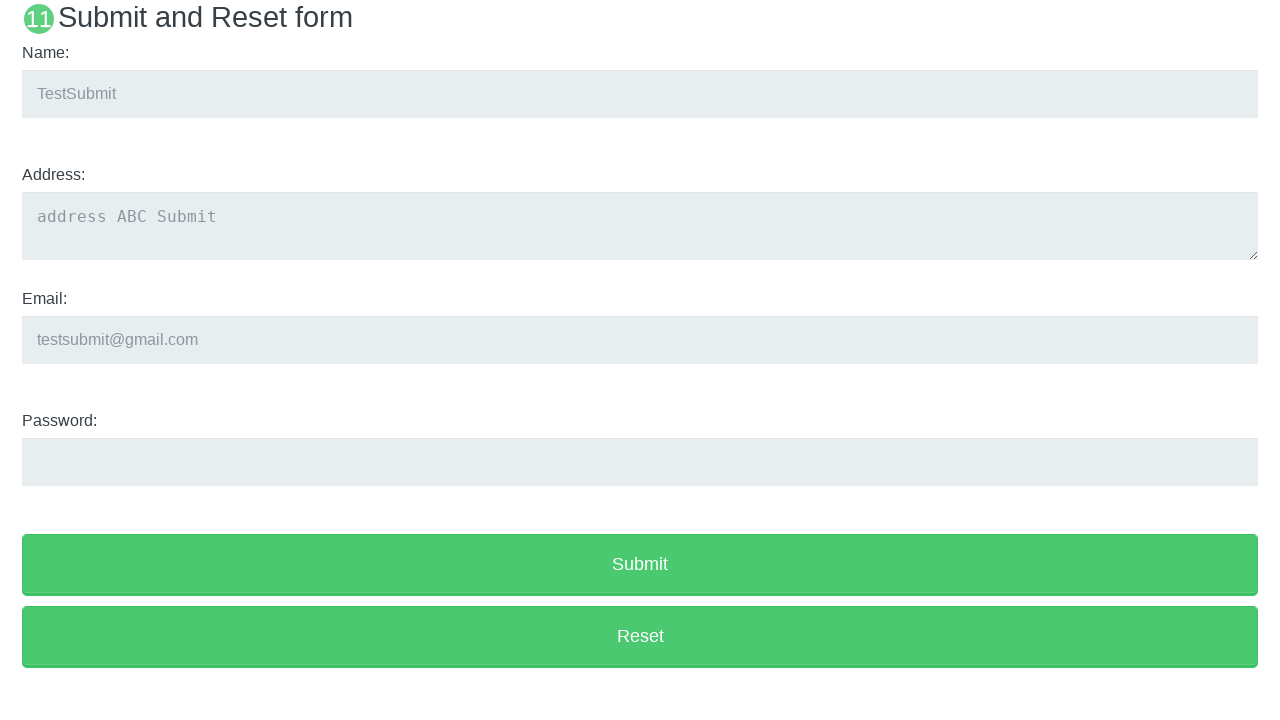

Filled password field with 'Test123' on input#password
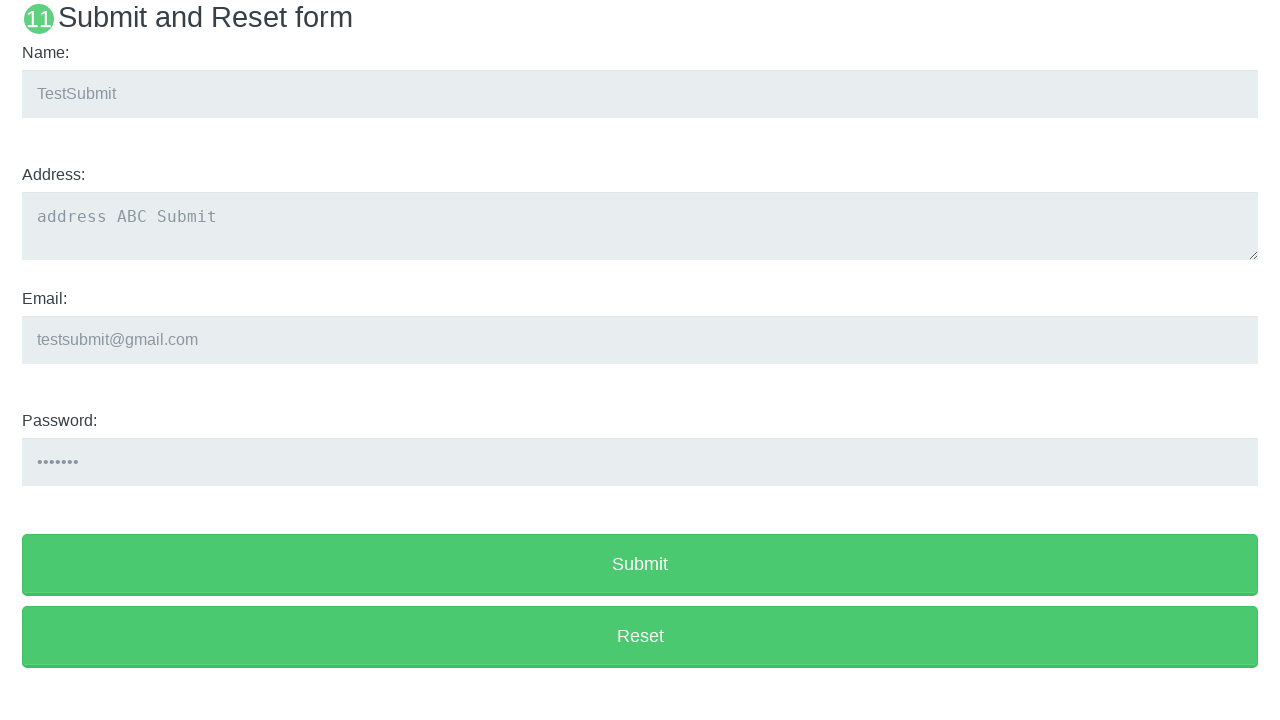

Clicked Submit button to submit the form at (640, 565) on button[value='Submit']
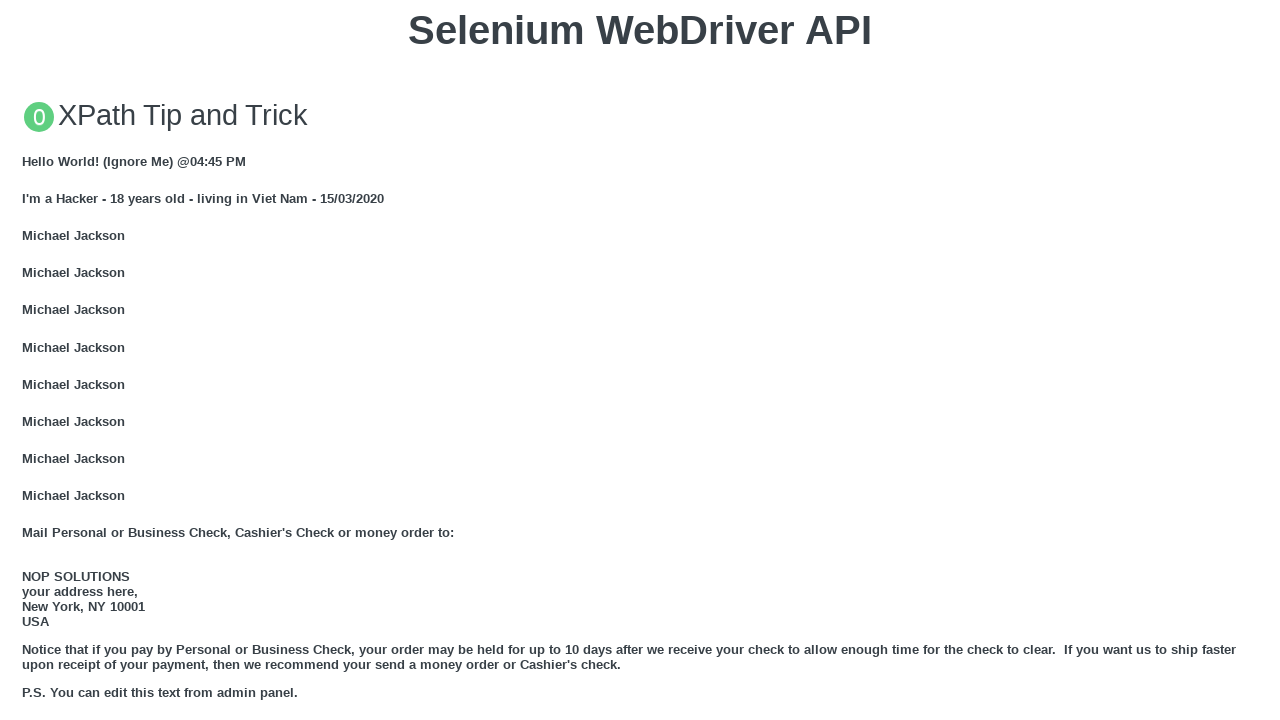

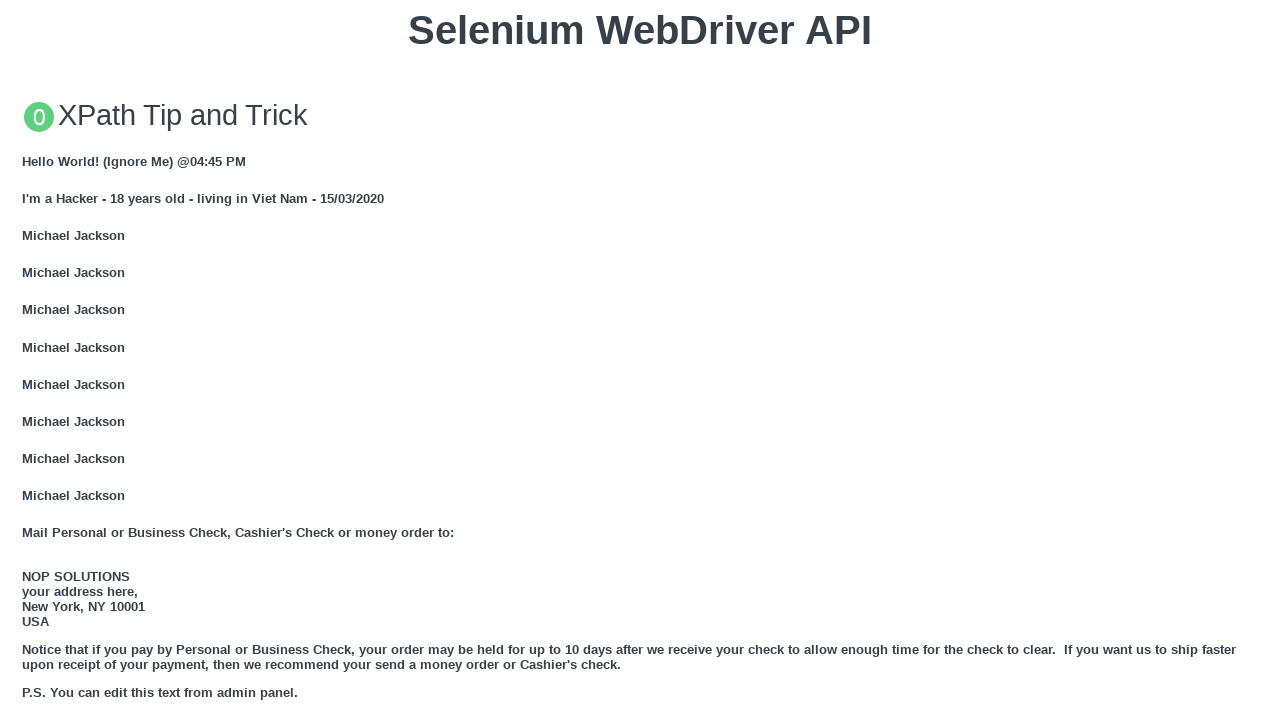